Navigates to the VCTC Pune website and maximizes the browser window, demonstrating basic browser setup and implicit wait configuration.

Starting URL: https://vctcpune.com/

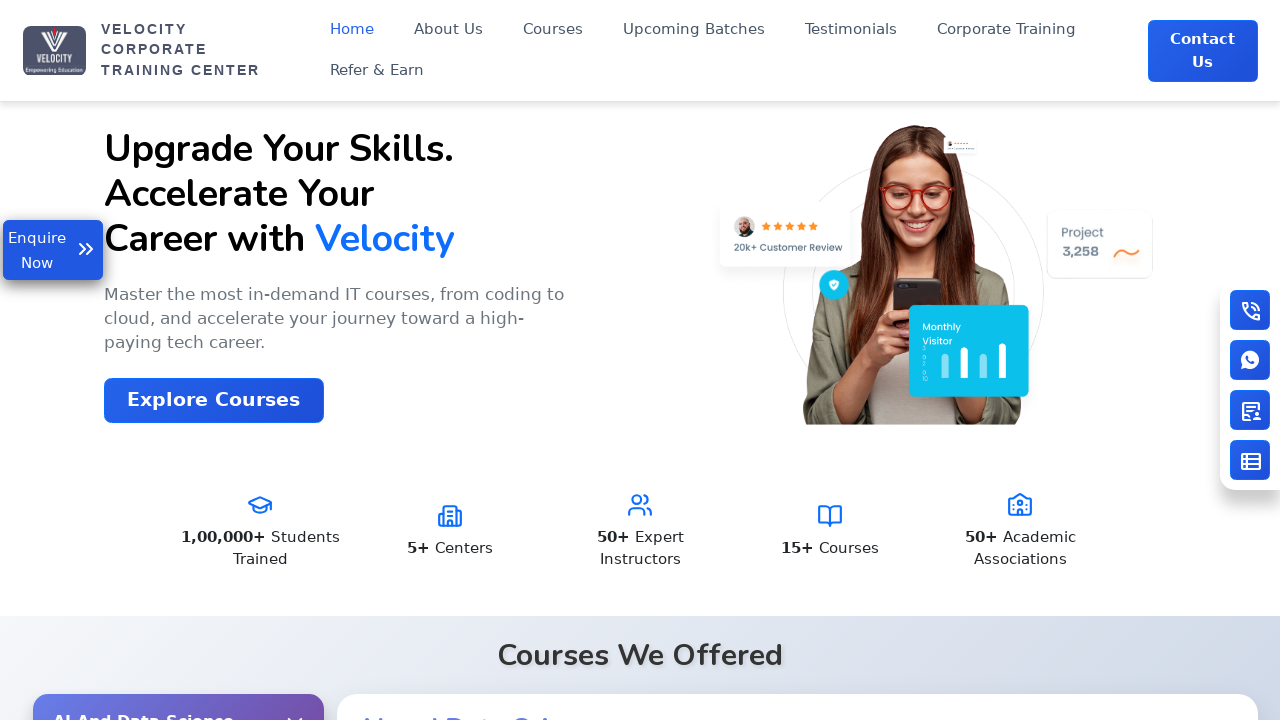

Navigated to VCTC Pune website at https://vctcpune.com/
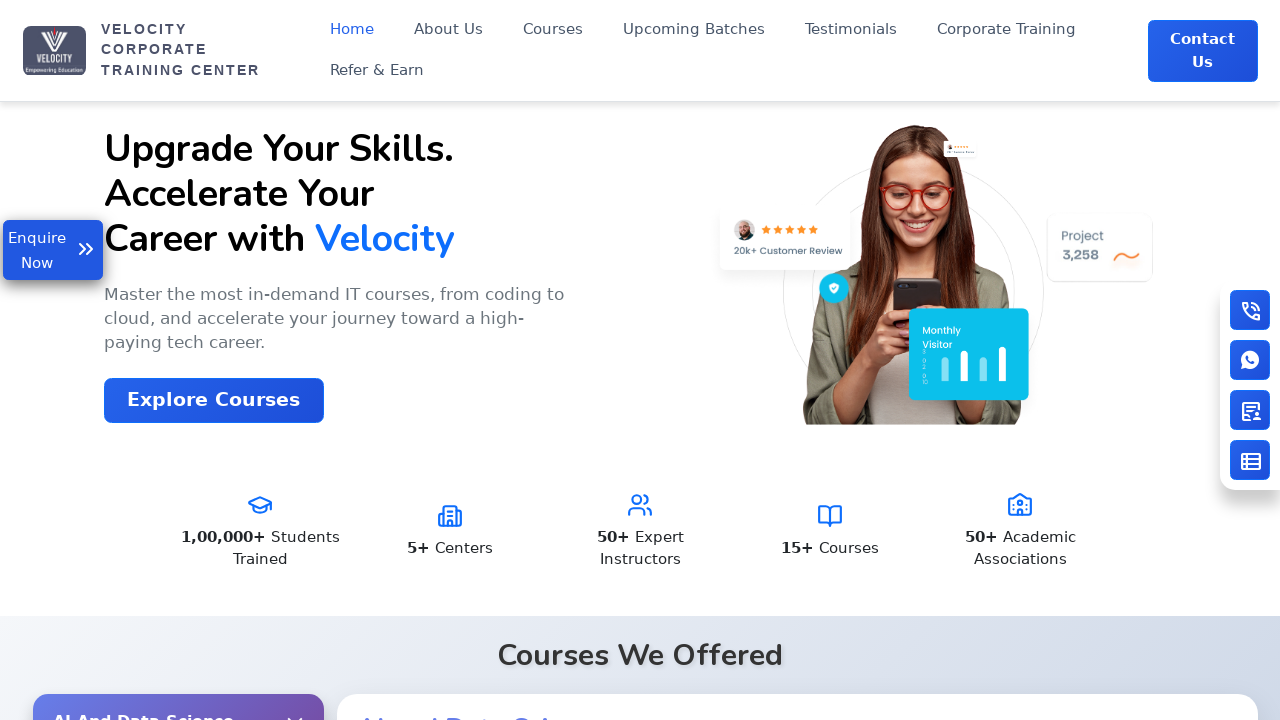

Maximized browser window to 1920x1080
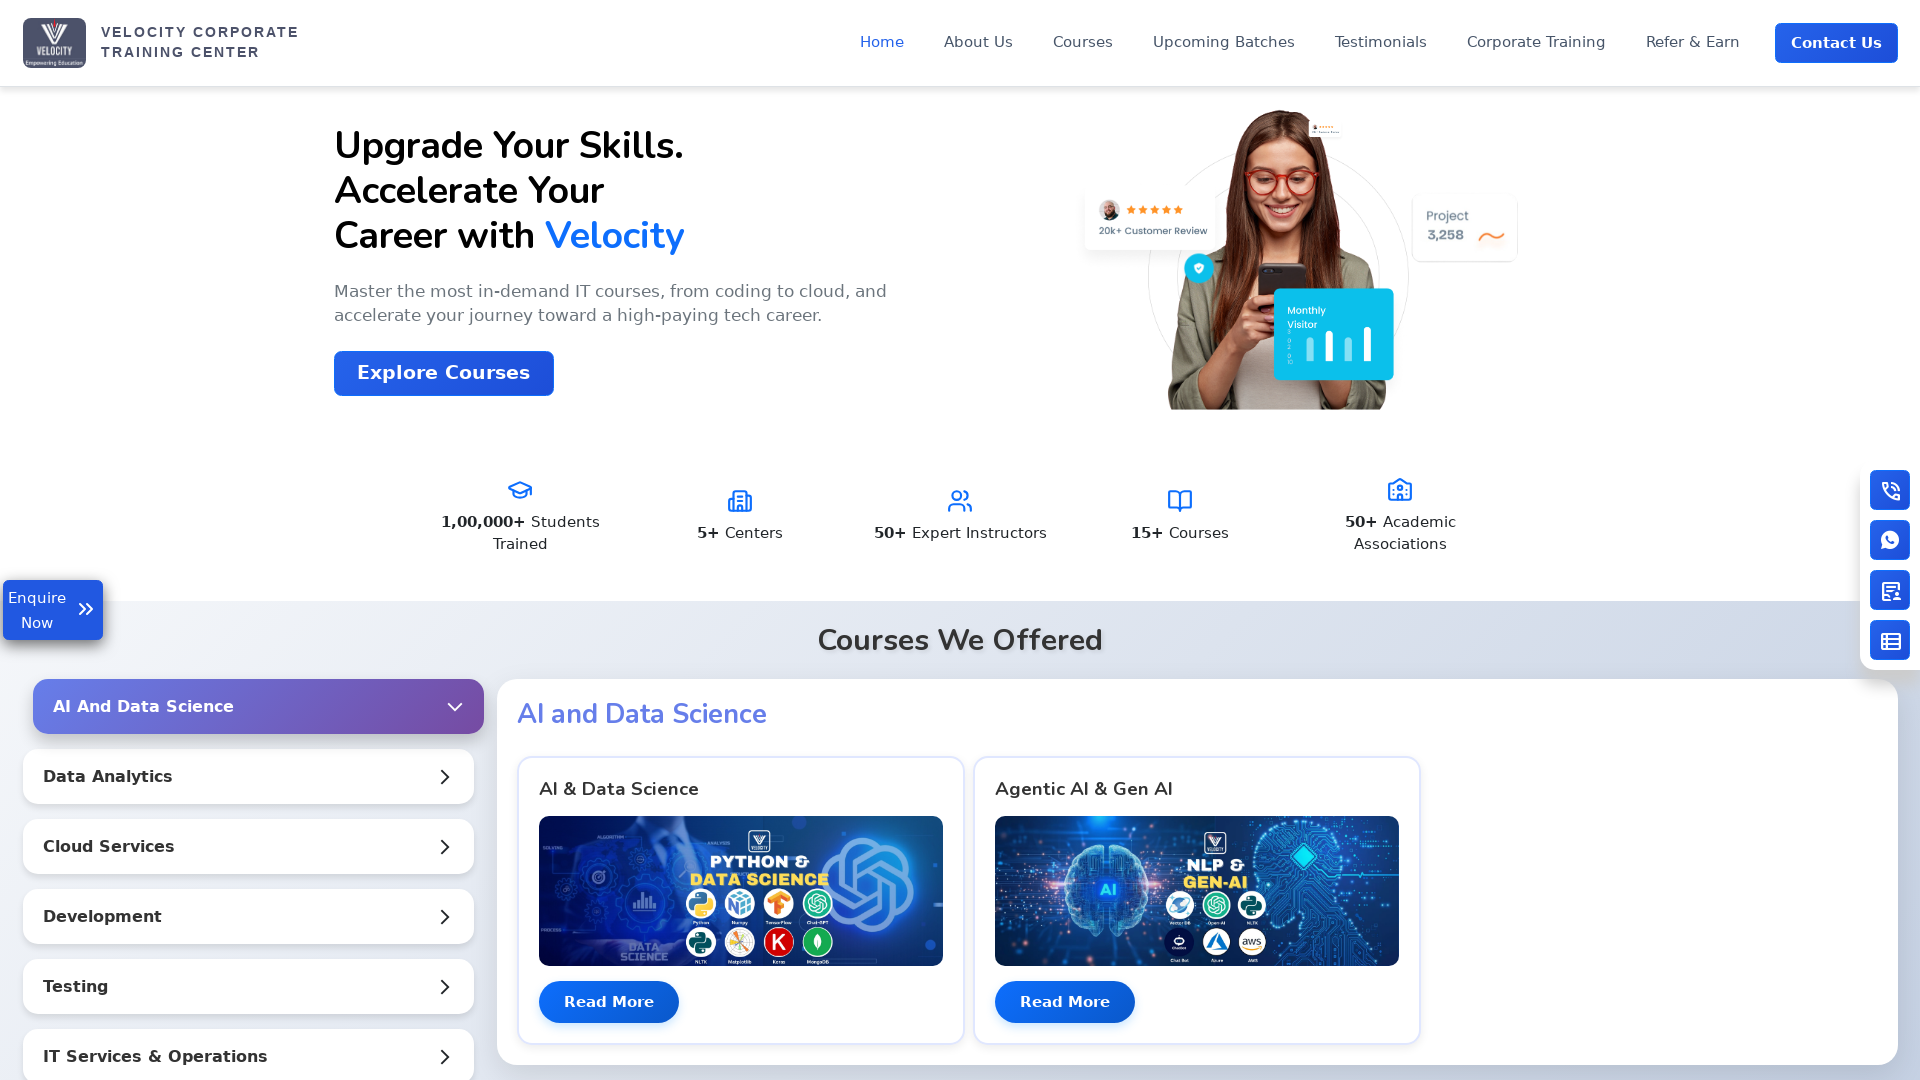

Page DOM content loaded completely
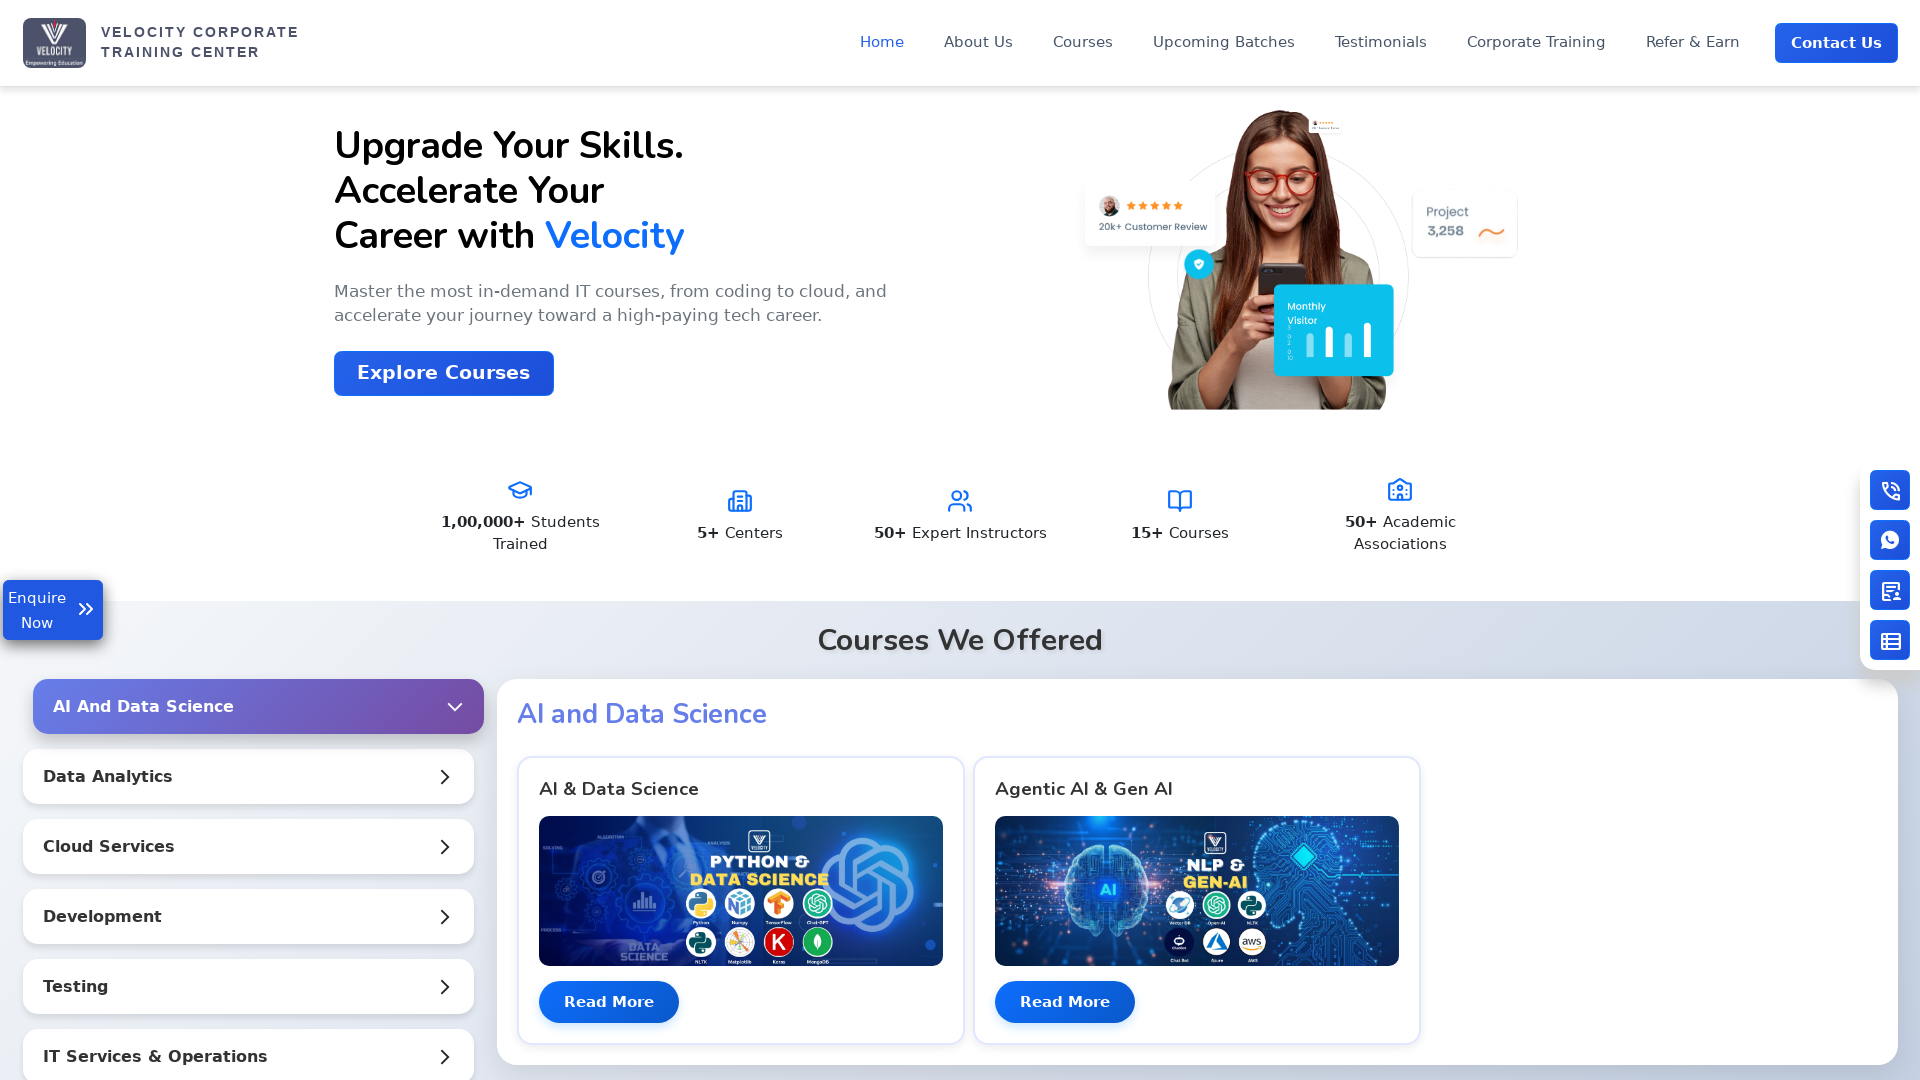

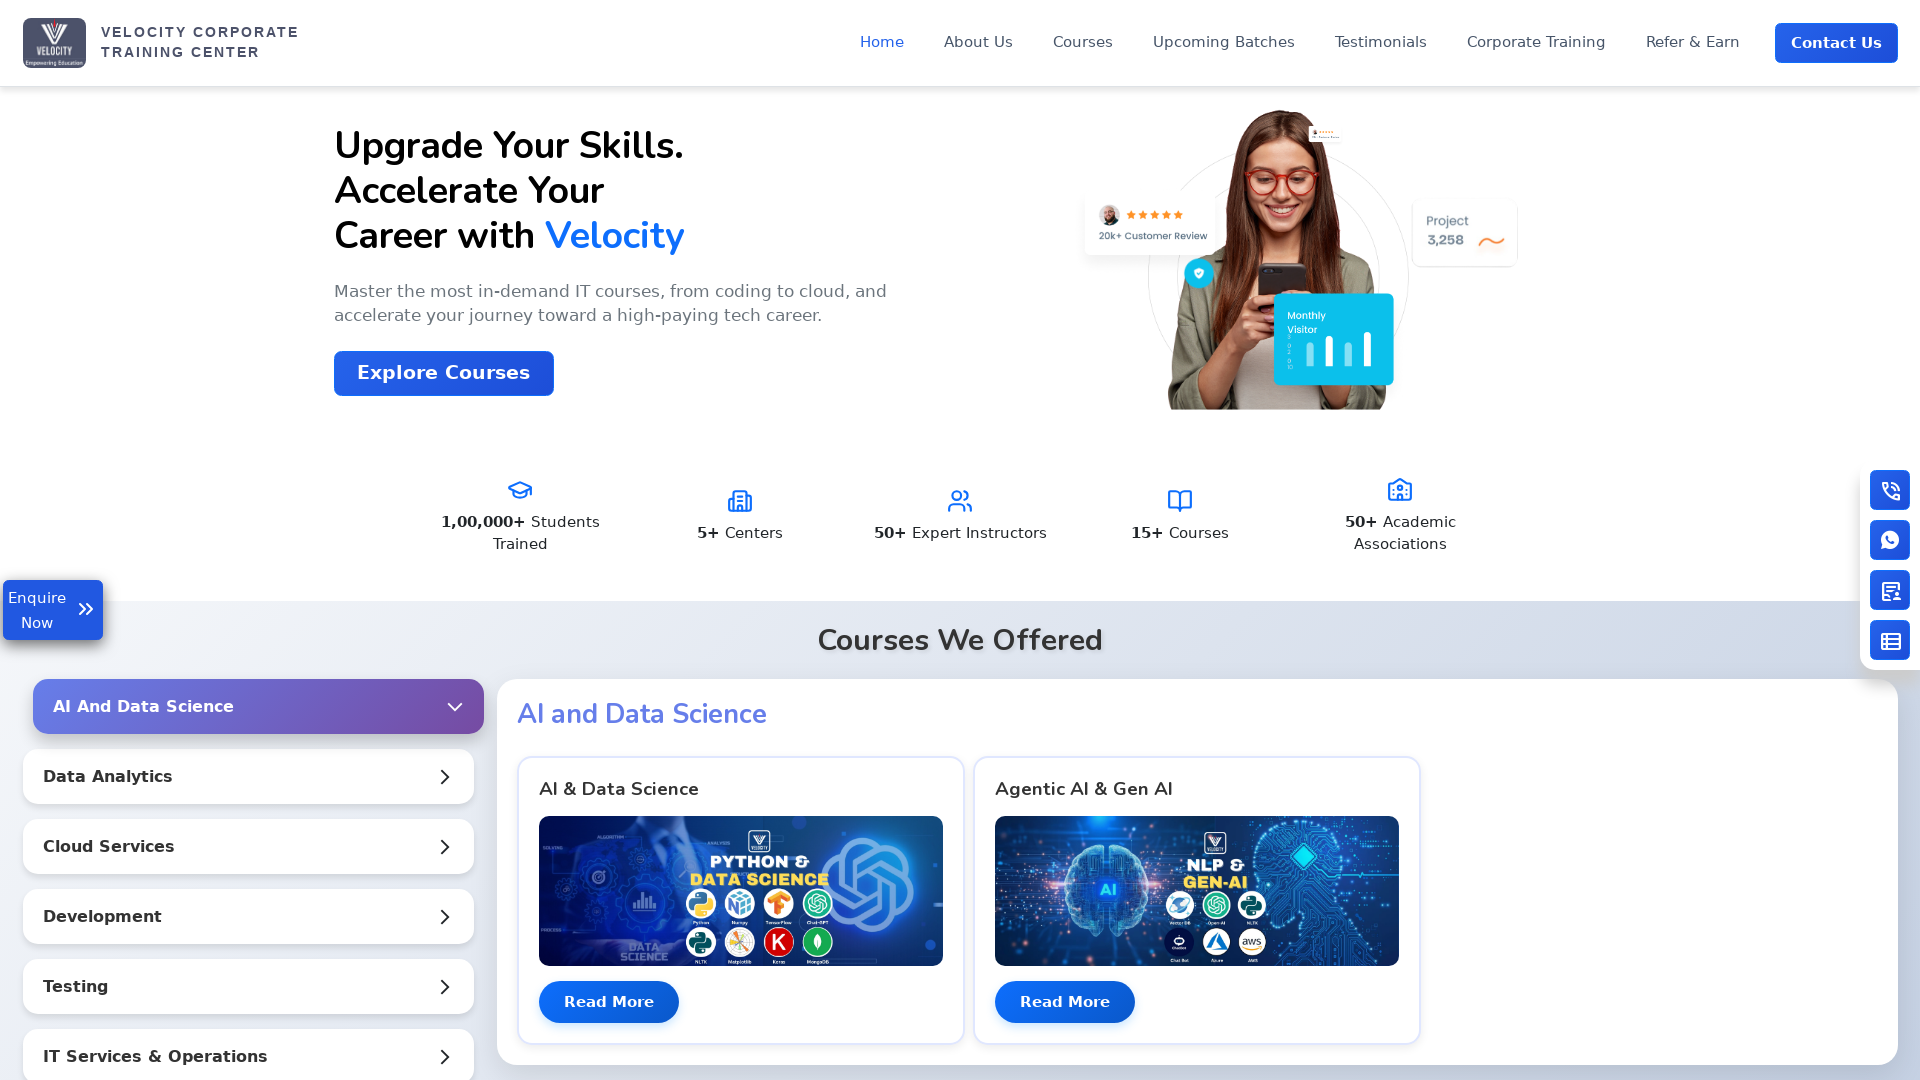